Tests that the Clear completed button displays correct text after marking an item complete

Starting URL: https://demo.playwright.dev/todomvc

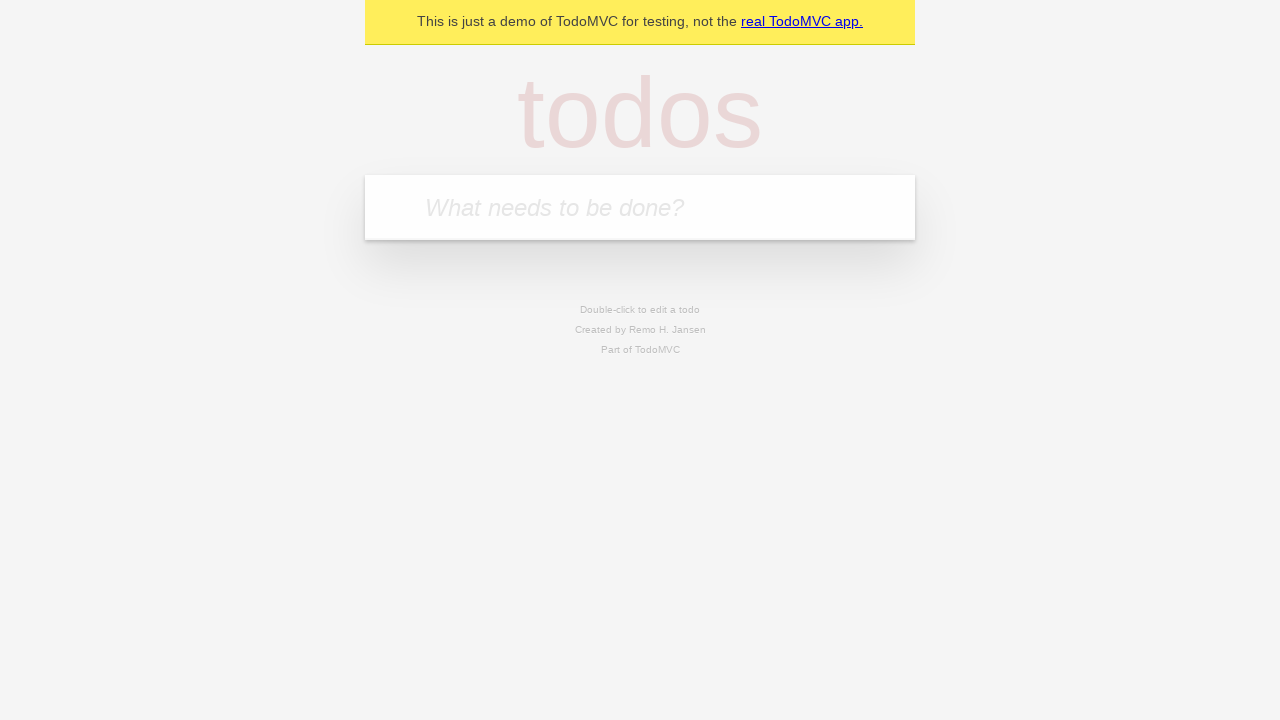

Filled input field with 'buy some cheese' on internal:attr=[placeholder="What needs to be done?"i]
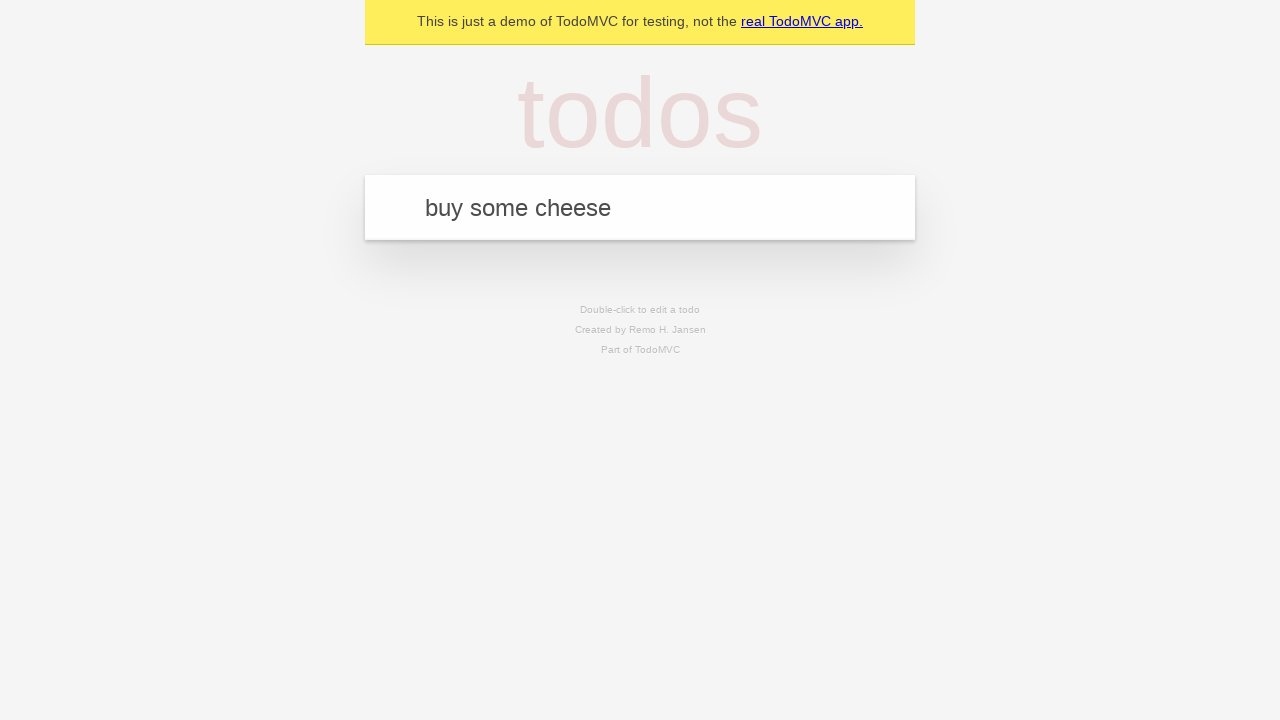

Pressed Enter to add first todo item on internal:attr=[placeholder="What needs to be done?"i]
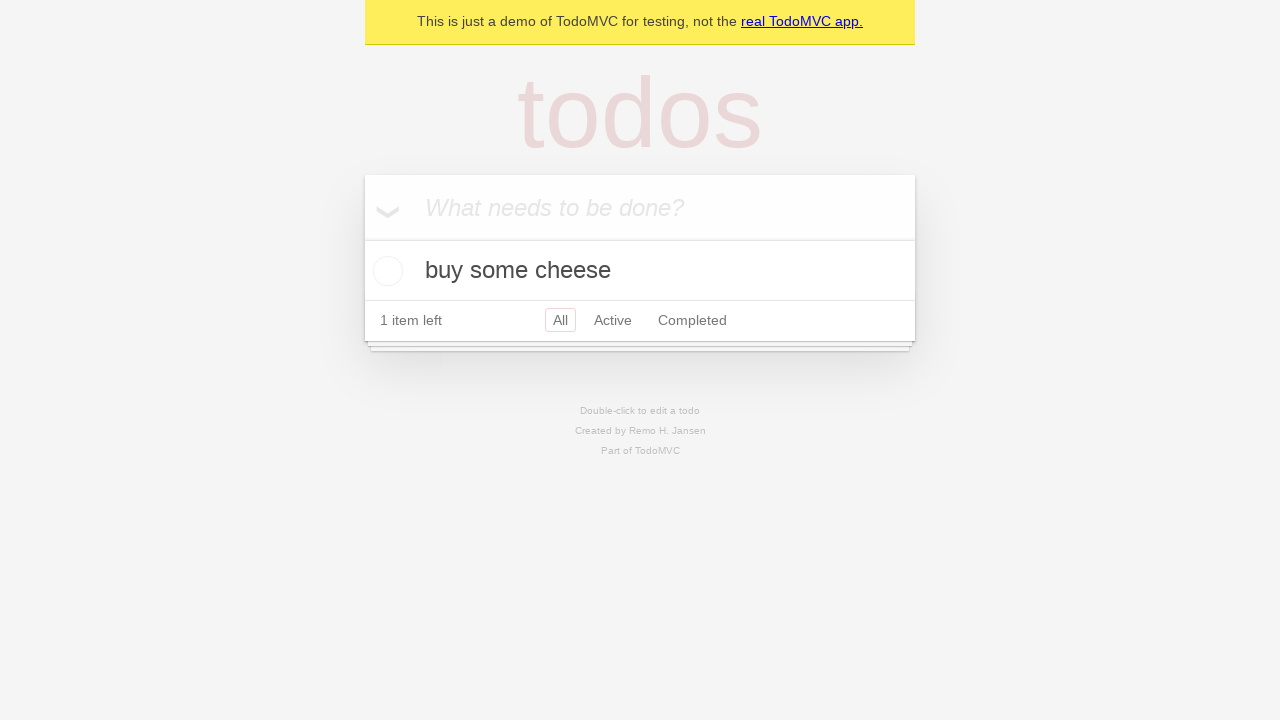

Filled input field with 'feed the dog' on internal:attr=[placeholder="What needs to be done?"i]
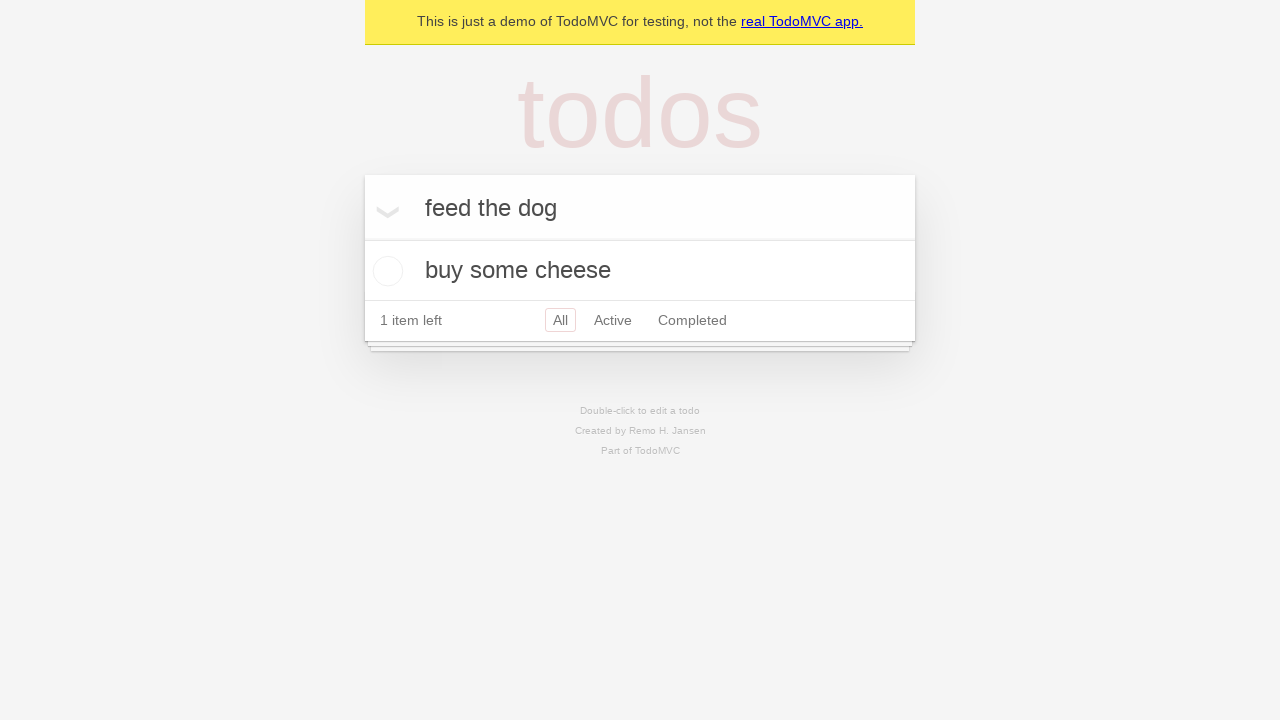

Pressed Enter to add second todo item on internal:attr=[placeholder="What needs to be done?"i]
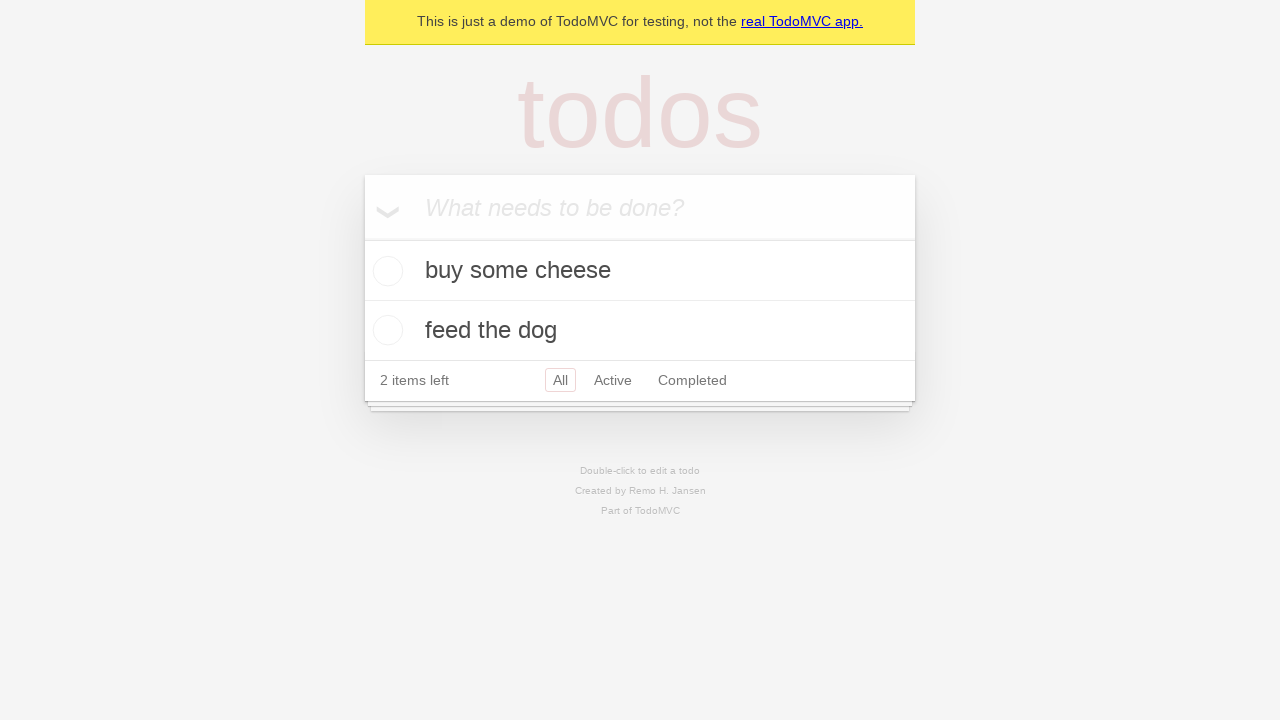

Filled input field with 'book a doctors appointment' on internal:attr=[placeholder="What needs to be done?"i]
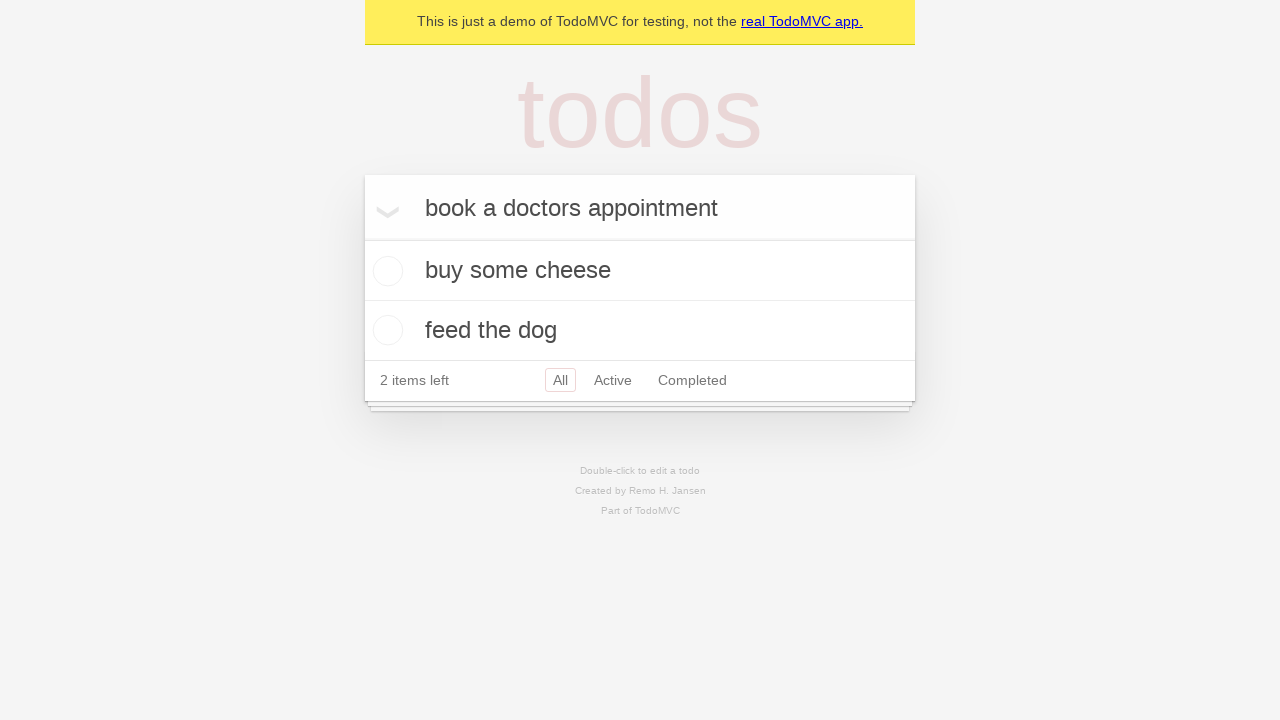

Pressed Enter to add third todo item on internal:attr=[placeholder="What needs to be done?"i]
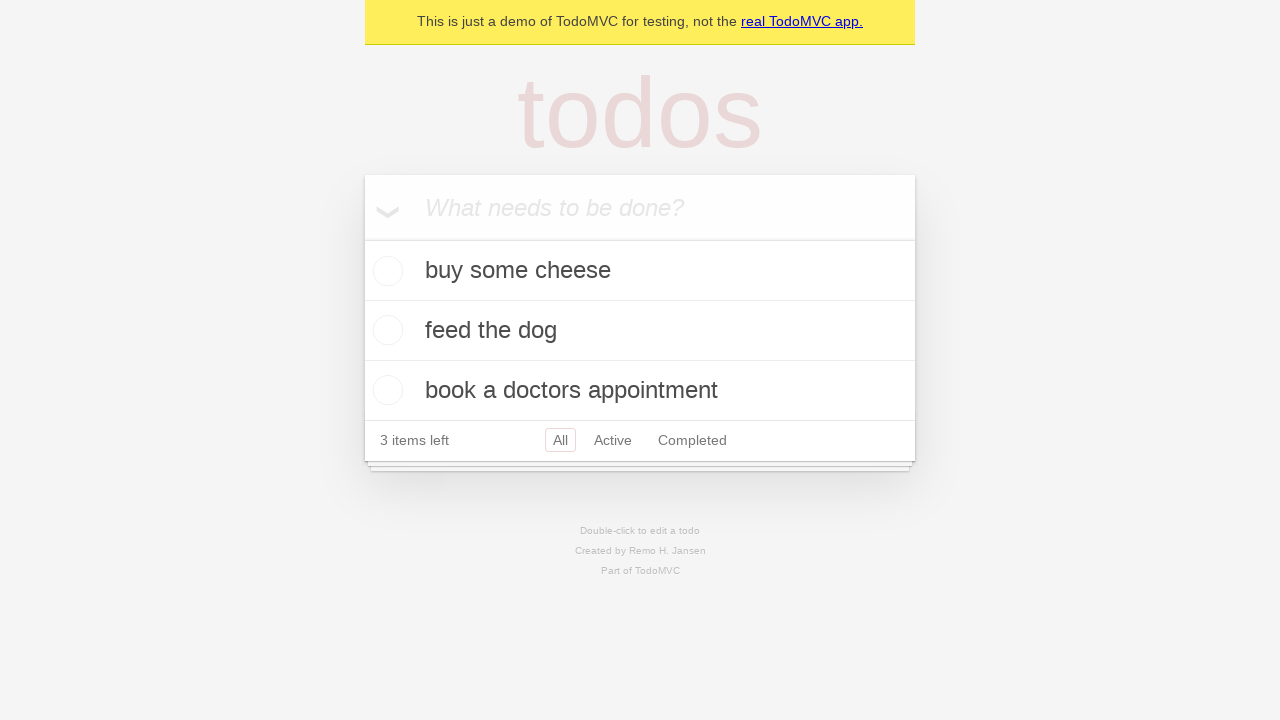

Checked the first todo item as completed at (385, 271) on .todo-list li .toggle >> nth=0
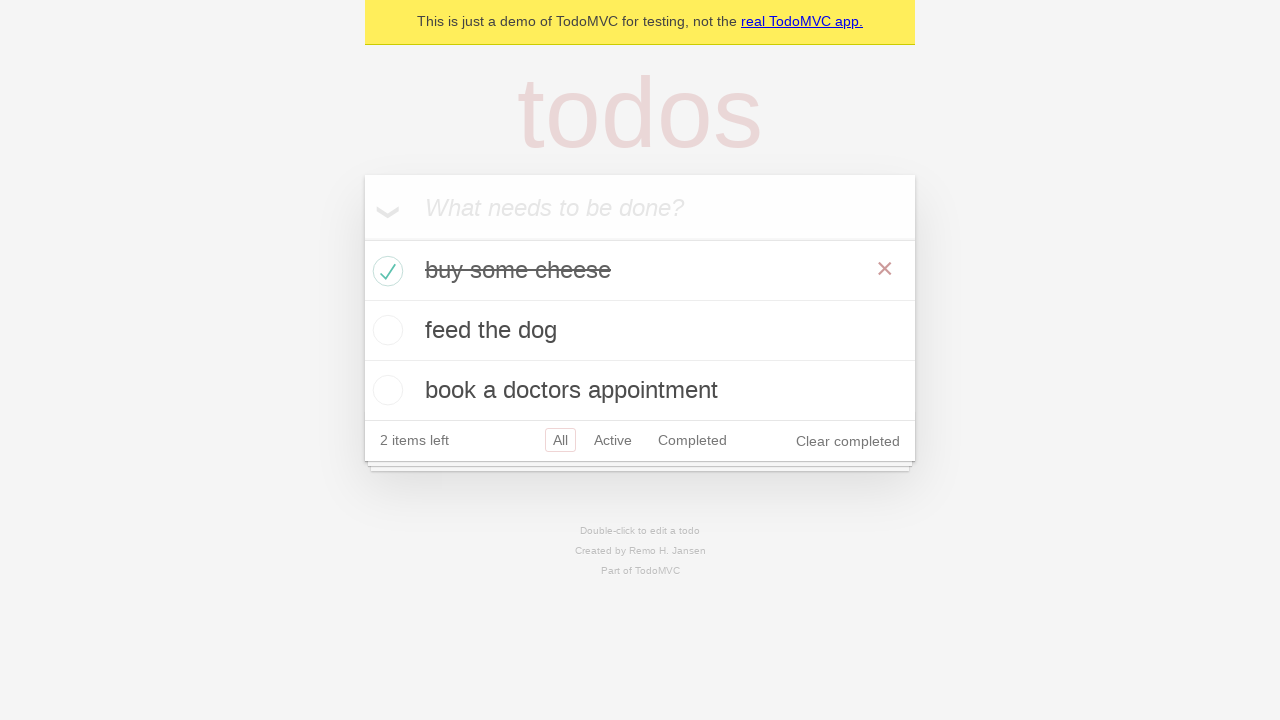

Clear completed button appeared and is now visible
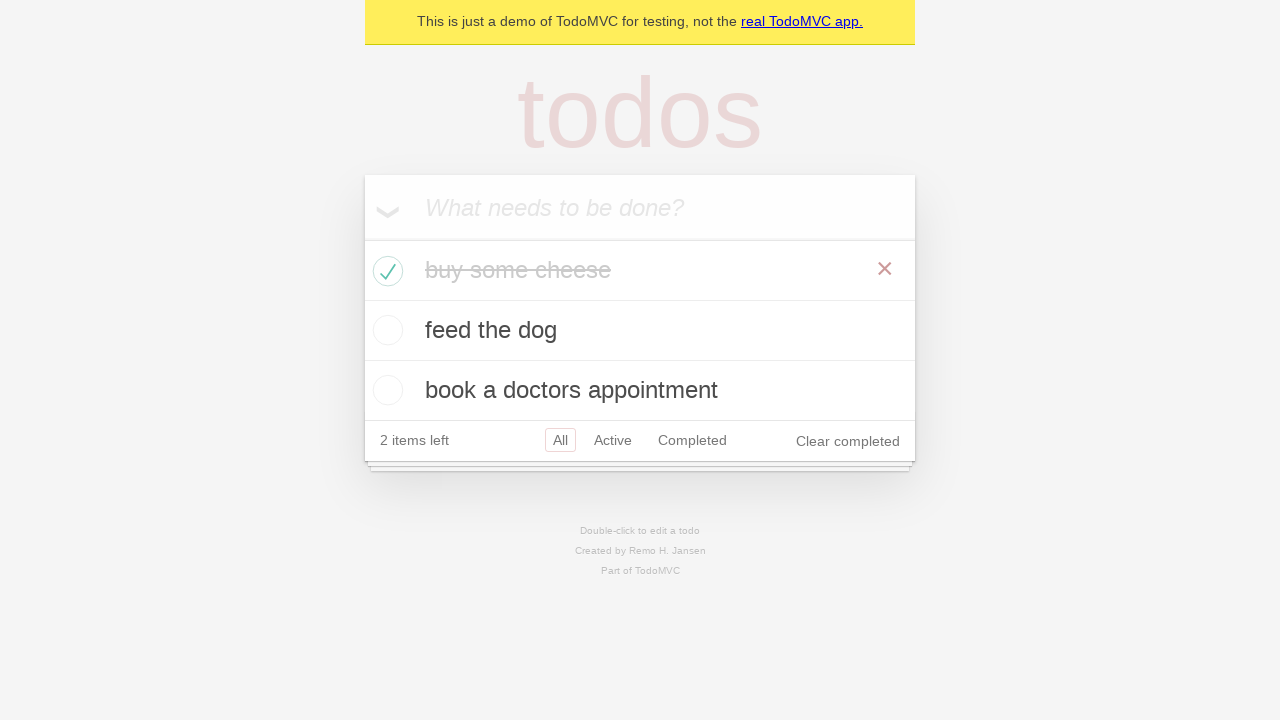

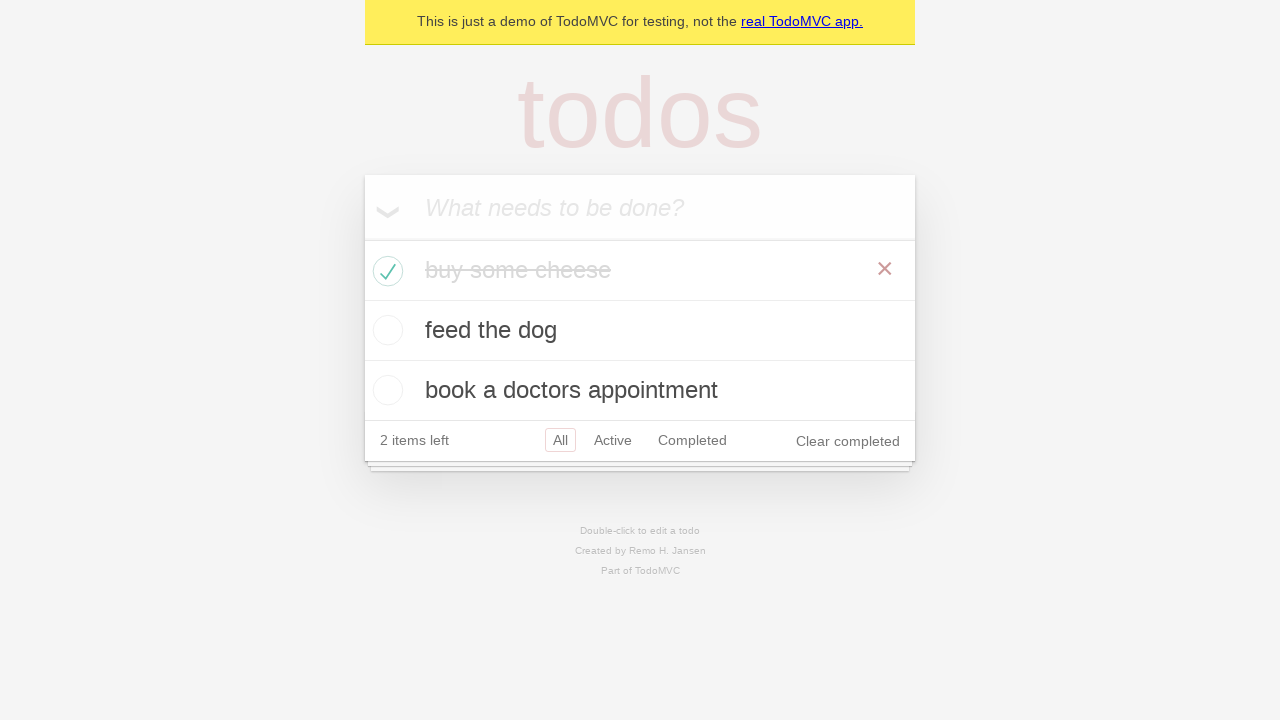